Tests the visibility toggle functionality of a text input field by filling it, hiding it via a button click, showing it again, and verifying the display state changes.

Starting URL: https://www.letskodeit.com/practice

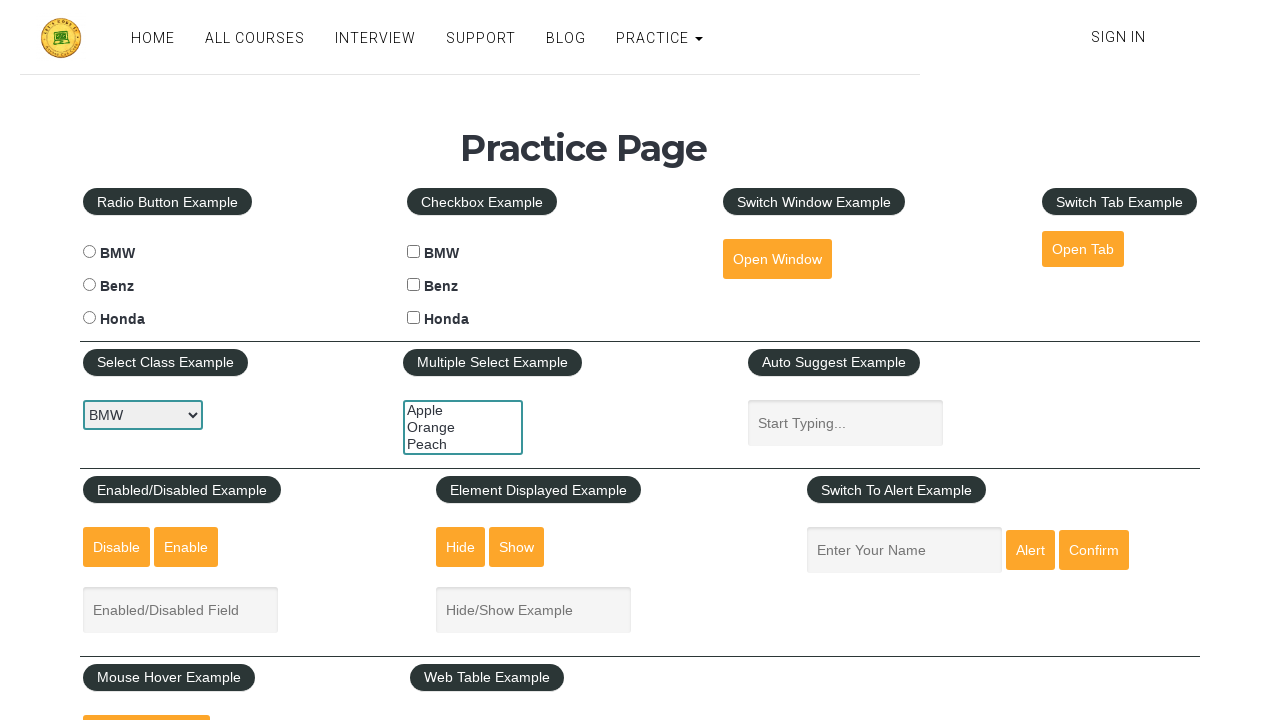

Cleared the text input field on #displayed-text
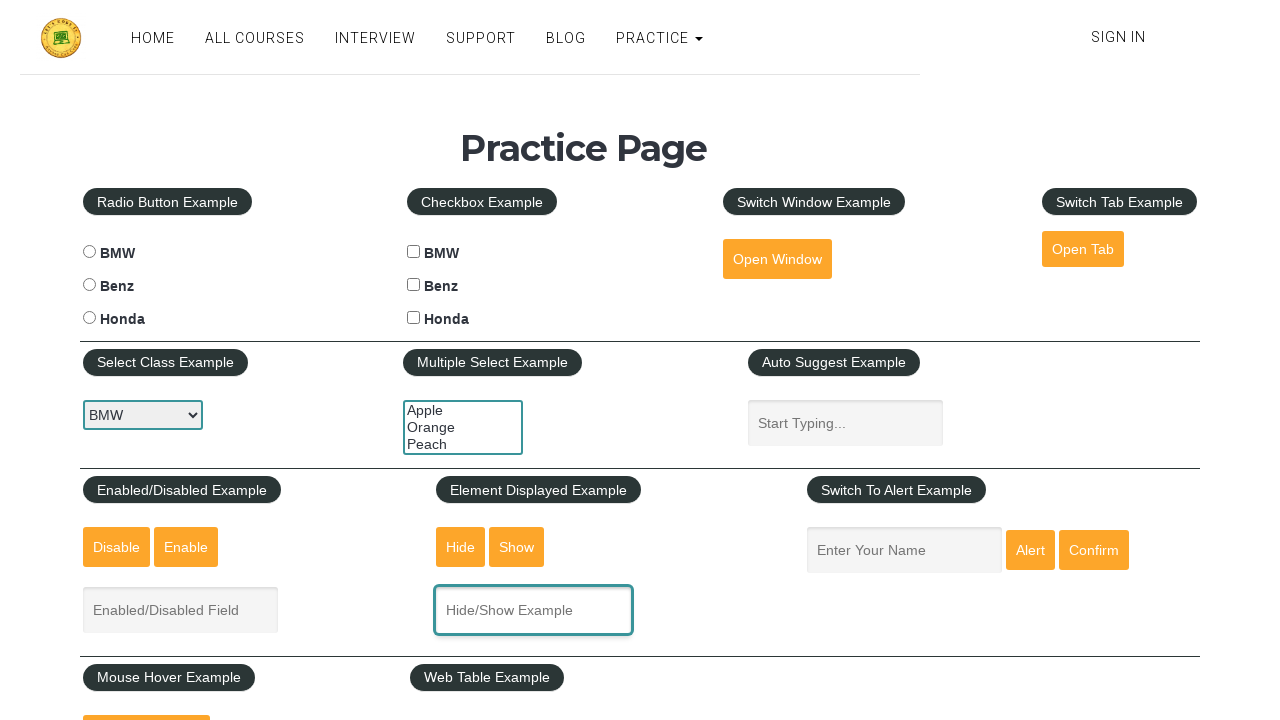

Filled text input field with 'Sachin' on #displayed-text
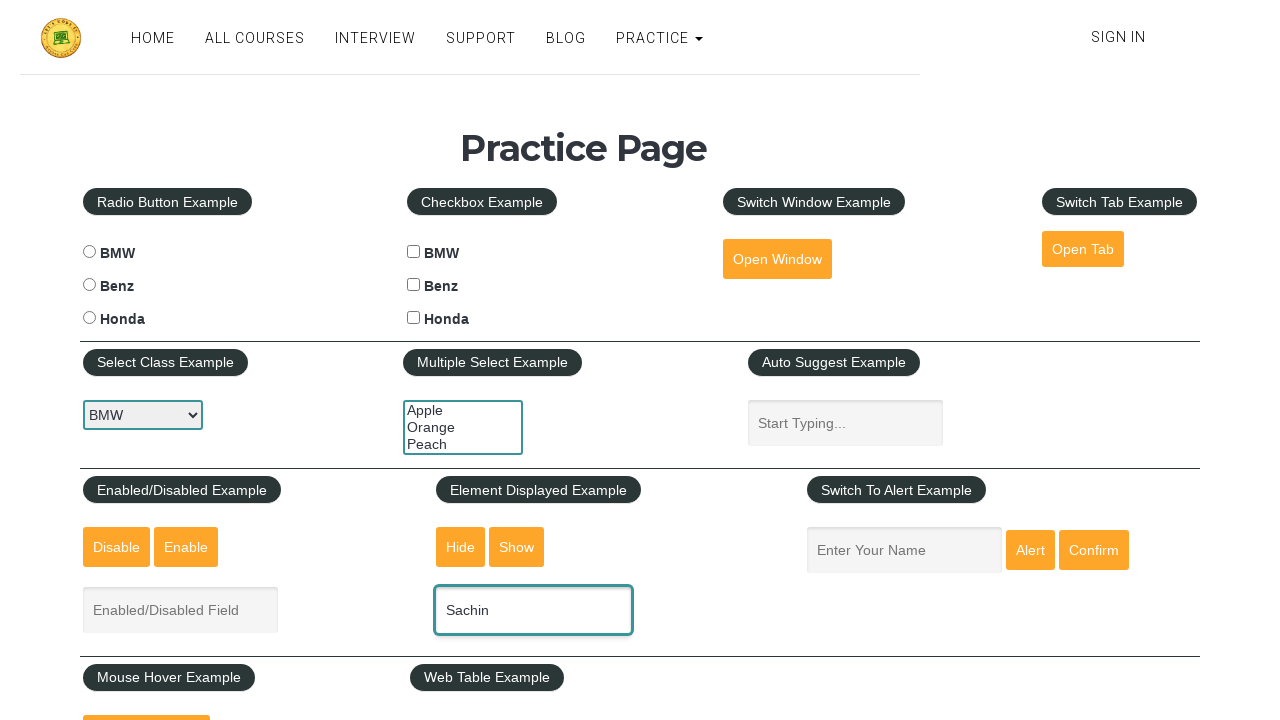

Clicked hide button to hide the textbox at (461, 547) on #hide-textbox
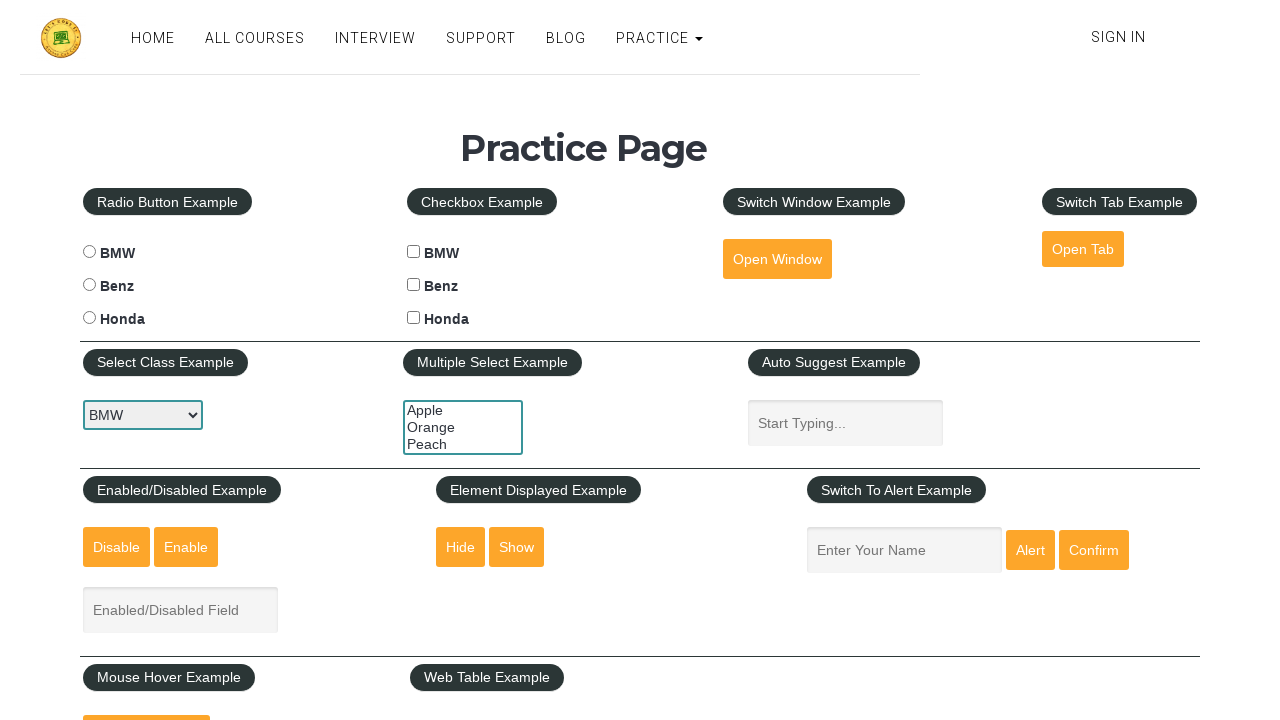

Text input field is now hidden
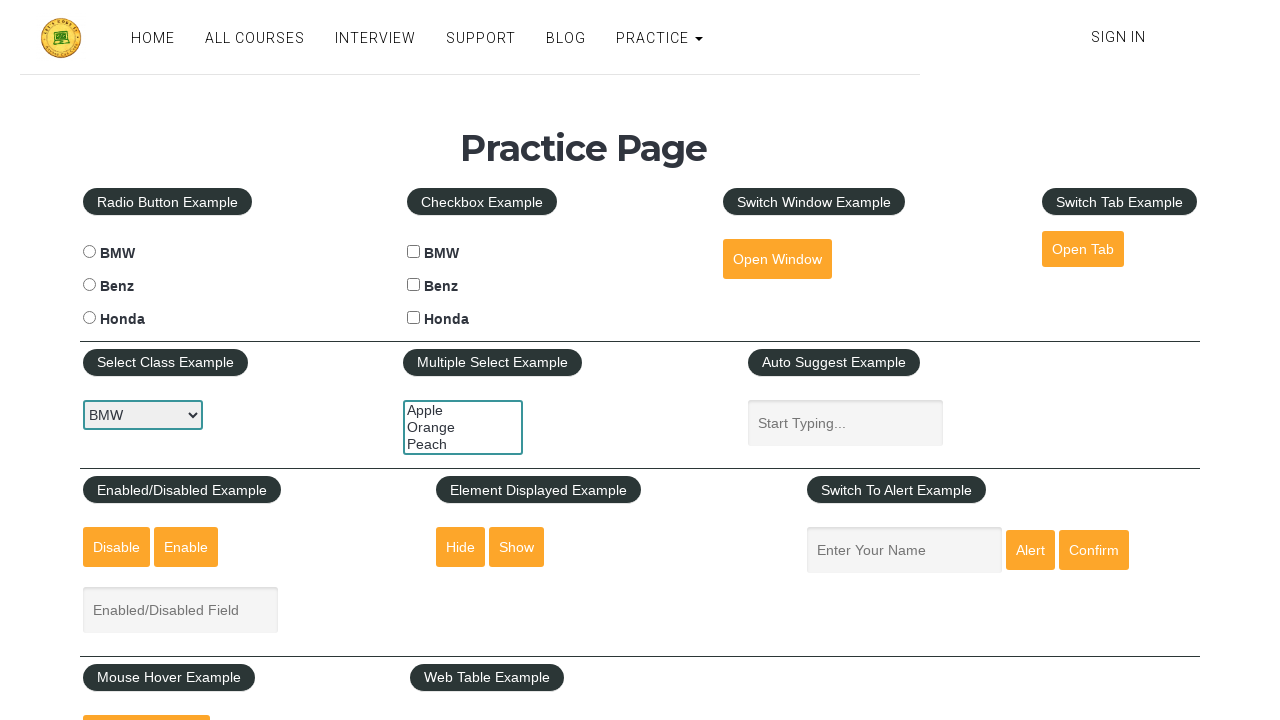

Clicked show button to display the textbox again at (517, 547) on #show-textbox
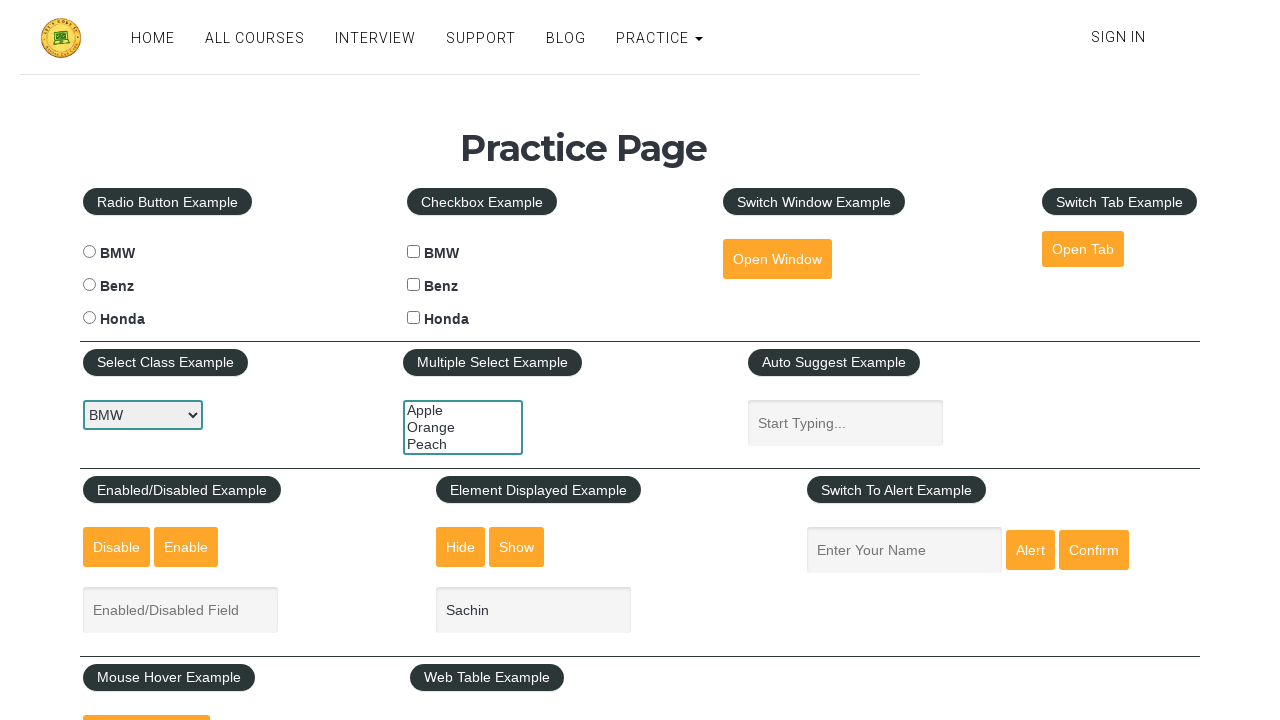

Text input field is now visible again
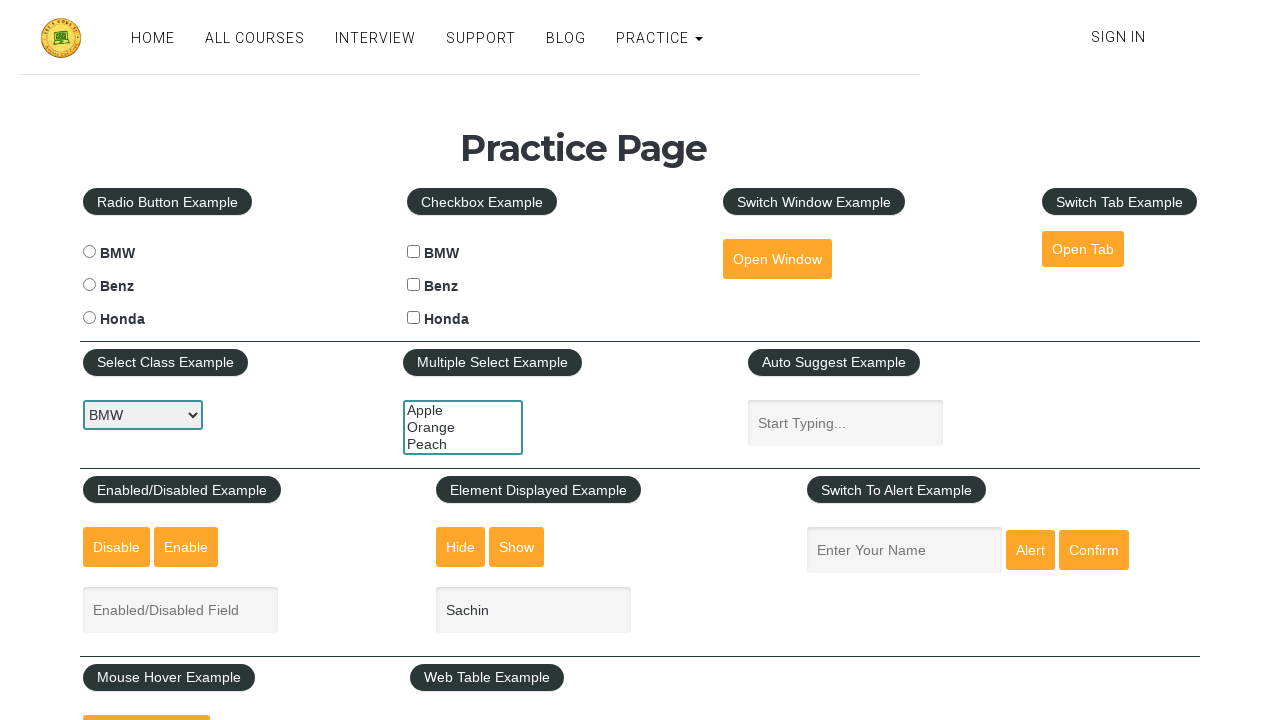

Cleared the text input field on #displayed-text
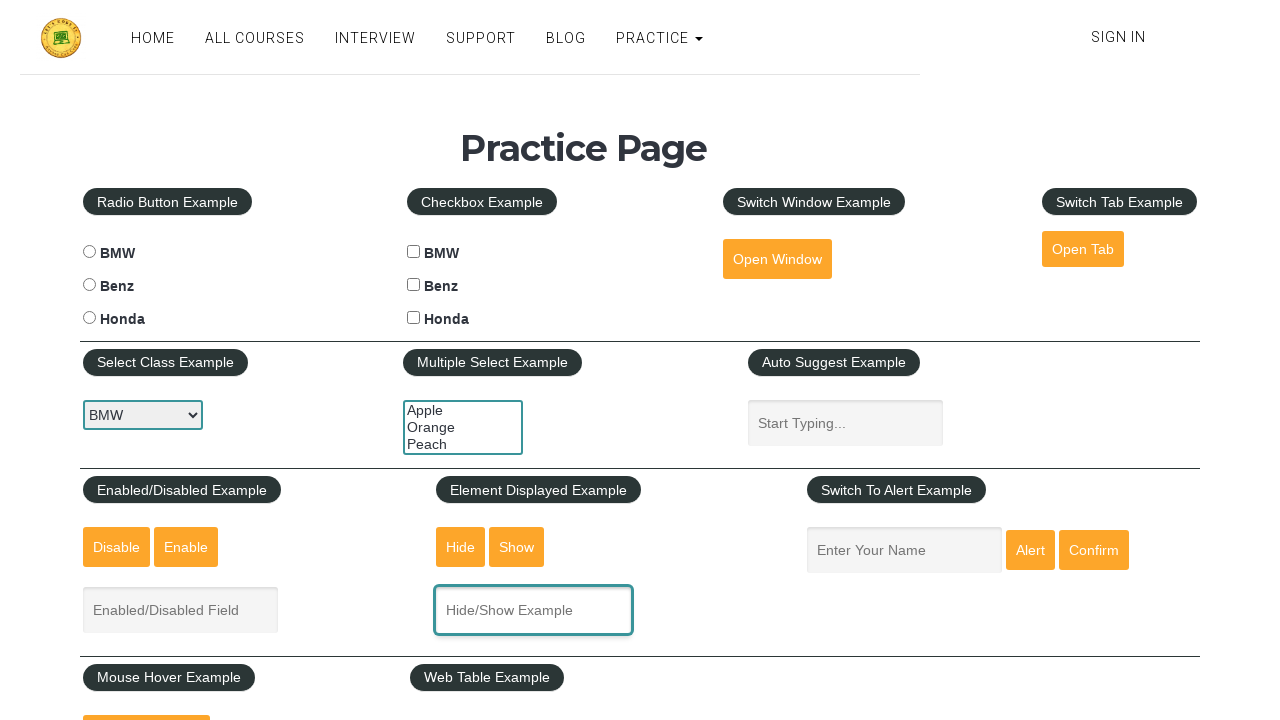

Clicked on the text input field at (534, 610) on #displayed-text
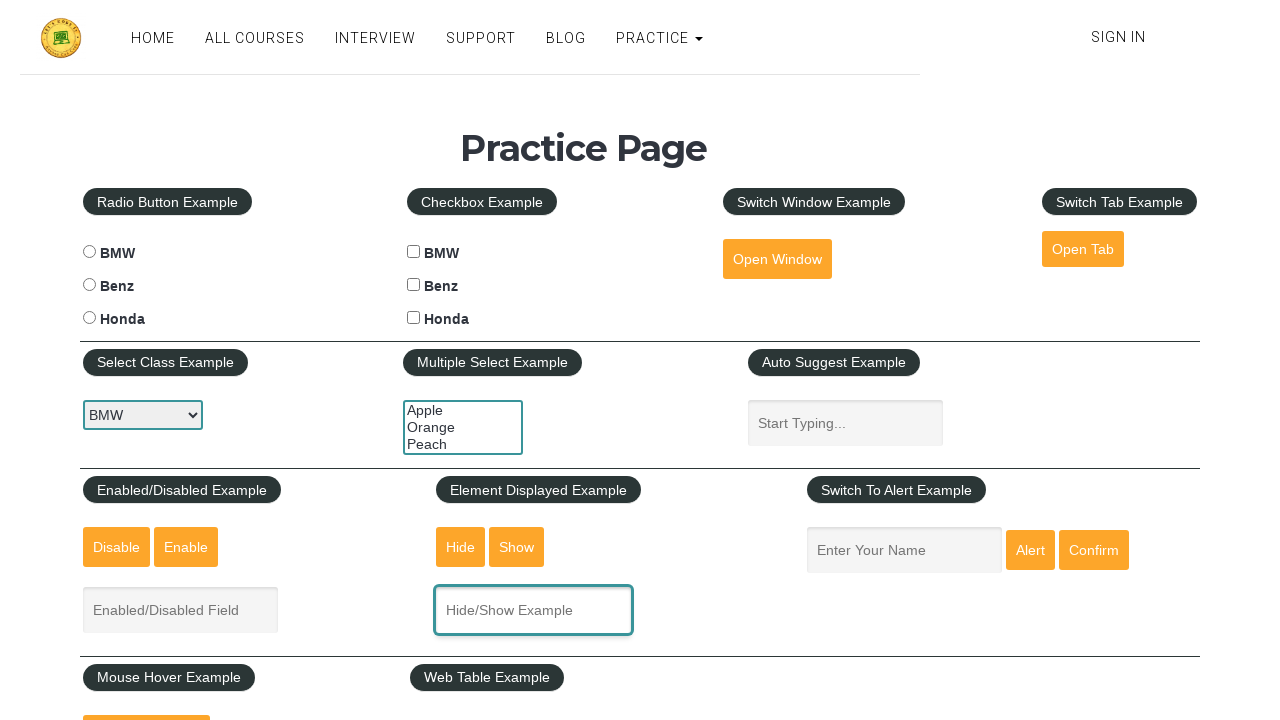

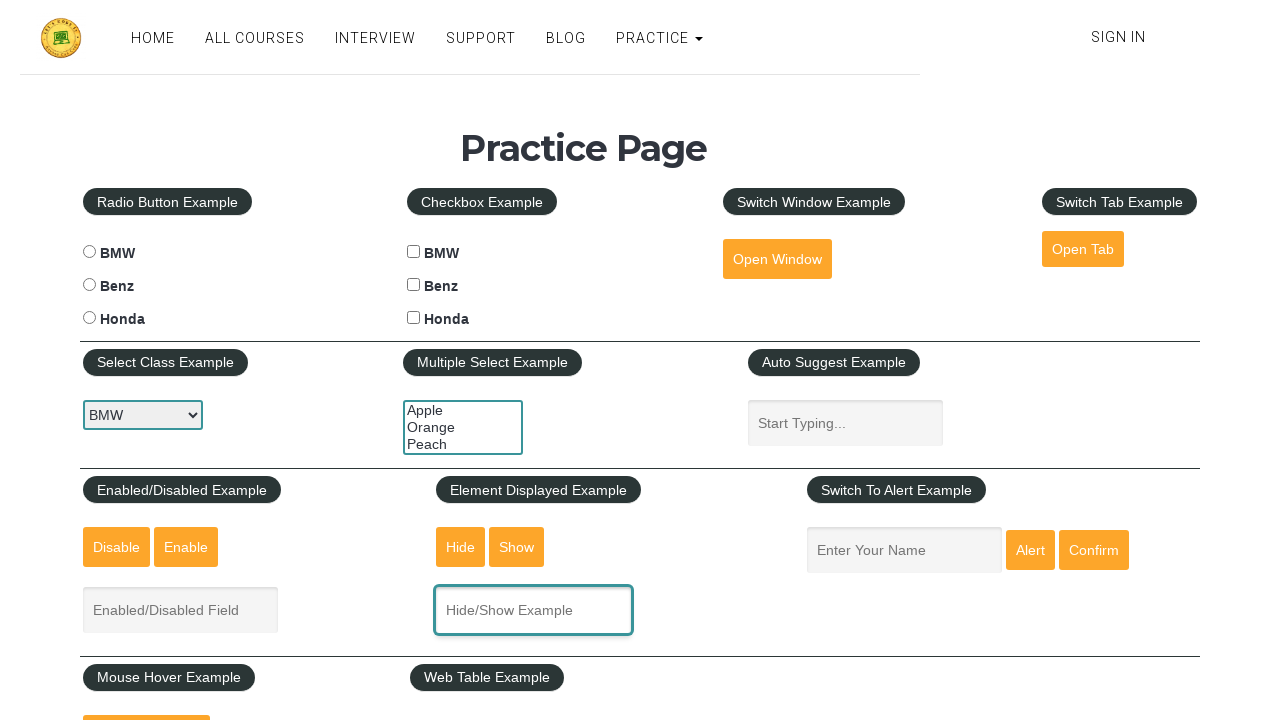